Tests frame switching functionality by navigating to a frames demo page, switching to the first frame, and entering a username value

Starting URL: https://demoapps.qspiders.com/ui/frames?sublist=0

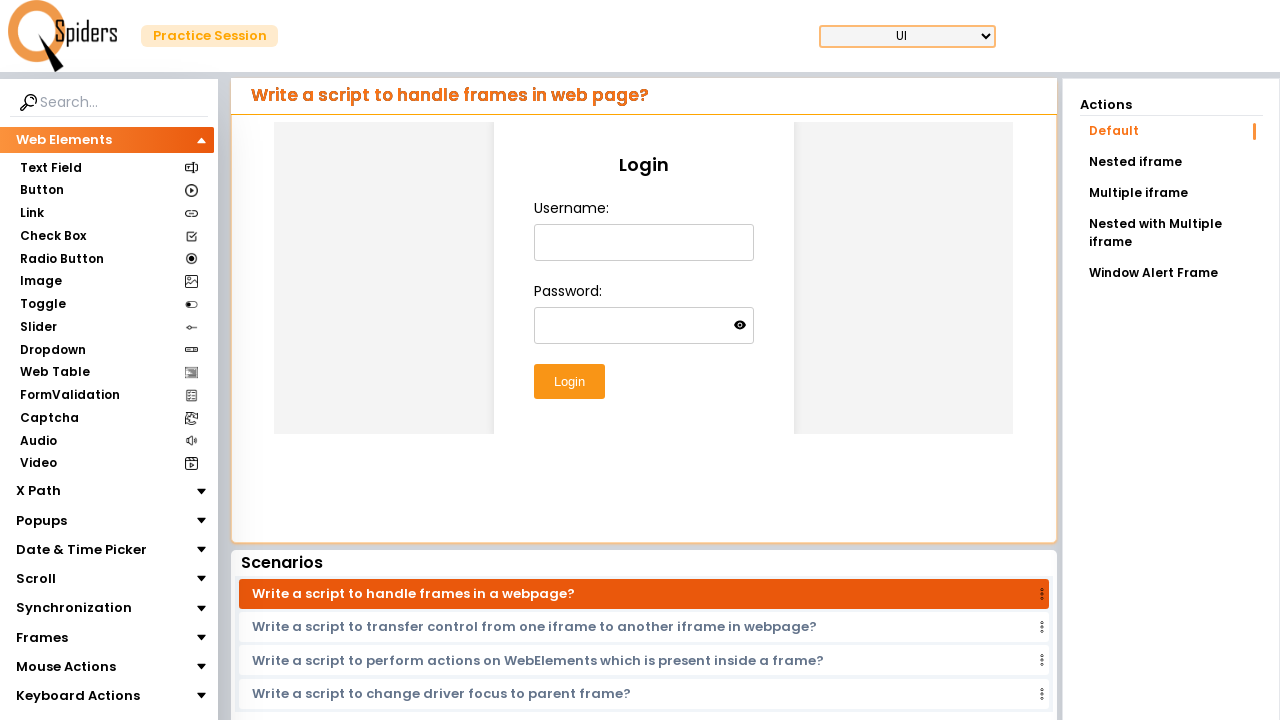

Waited 2 seconds for page to load
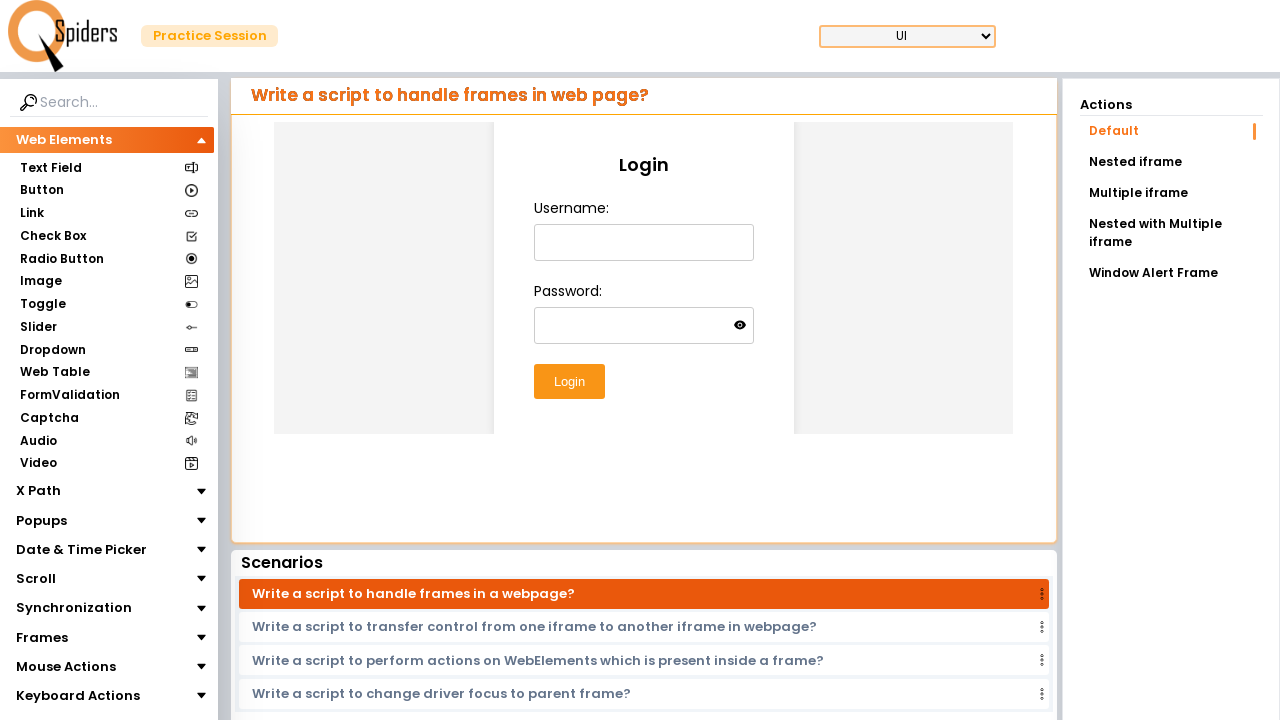

Located and switched to the first iframe
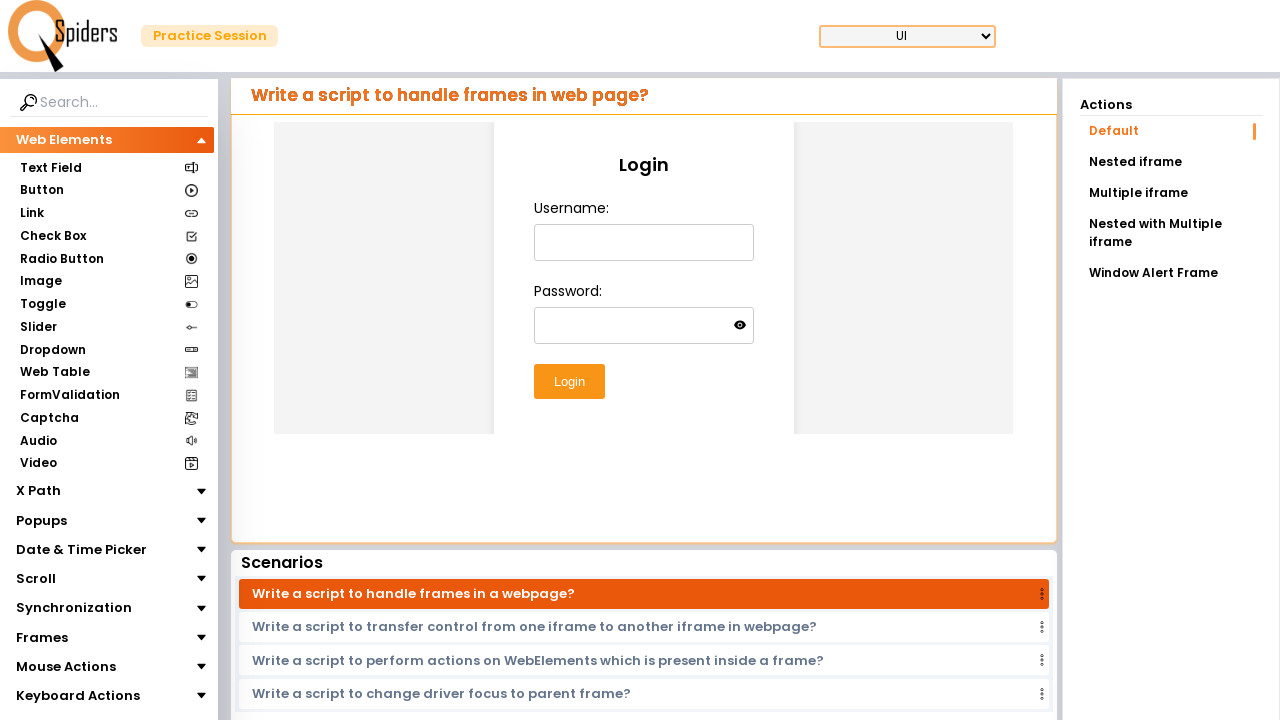

Entered 'admin' in the username field within the frame on iframe >> nth=0 >> internal:control=enter-frame >> input[name='username']
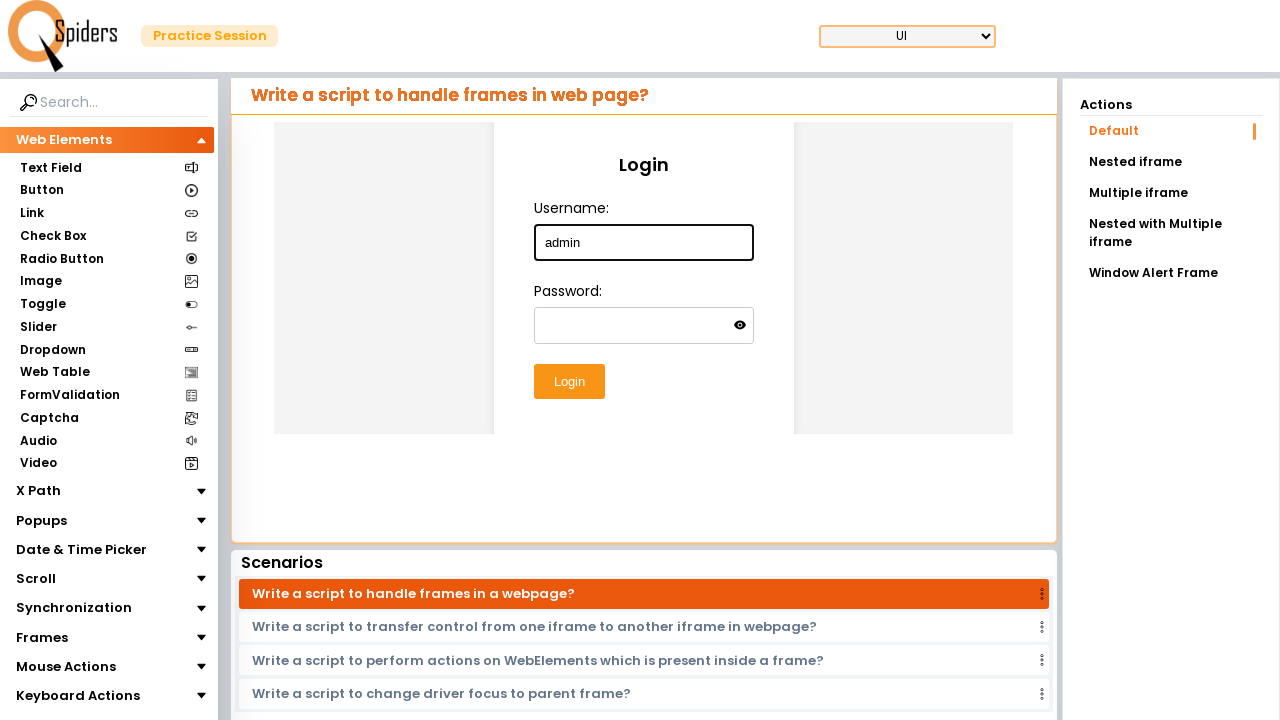

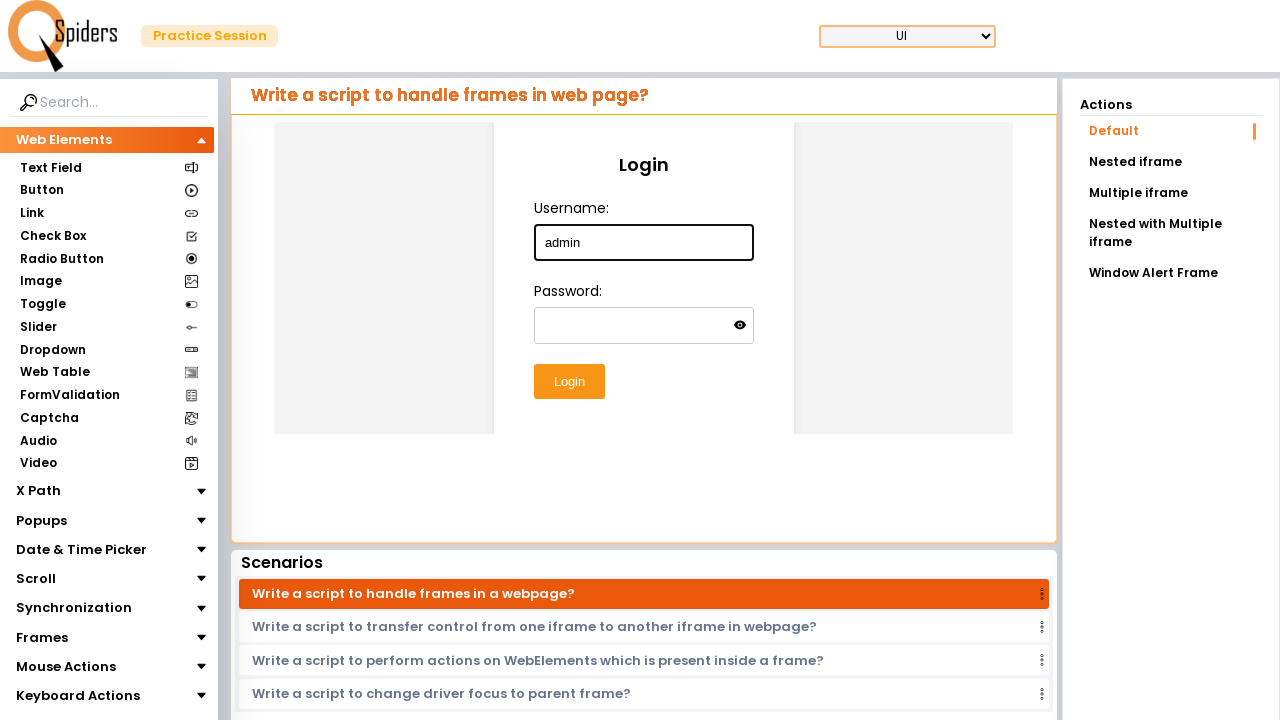